Tests finding various elements on a page using XPath selectors and verifies their text content is accessible

Starting URL: https://acctabootcamp.github.io/site/examples/locators

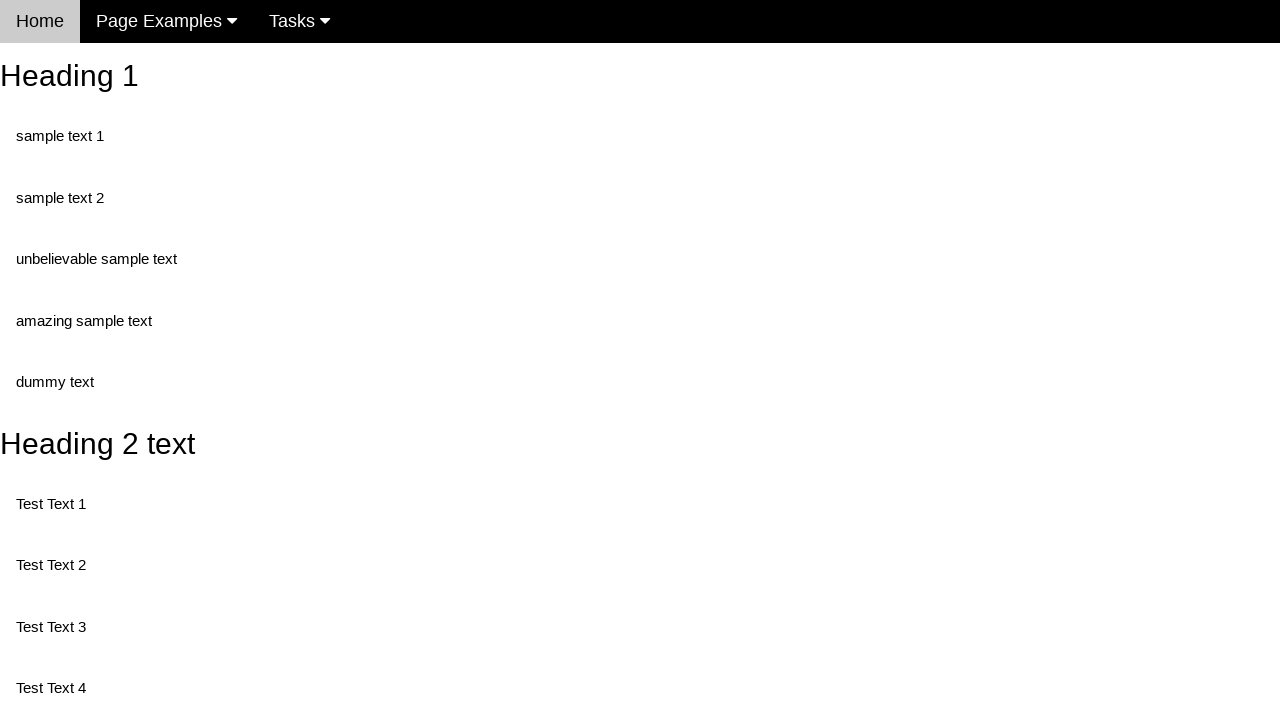

Navigated to locators example page
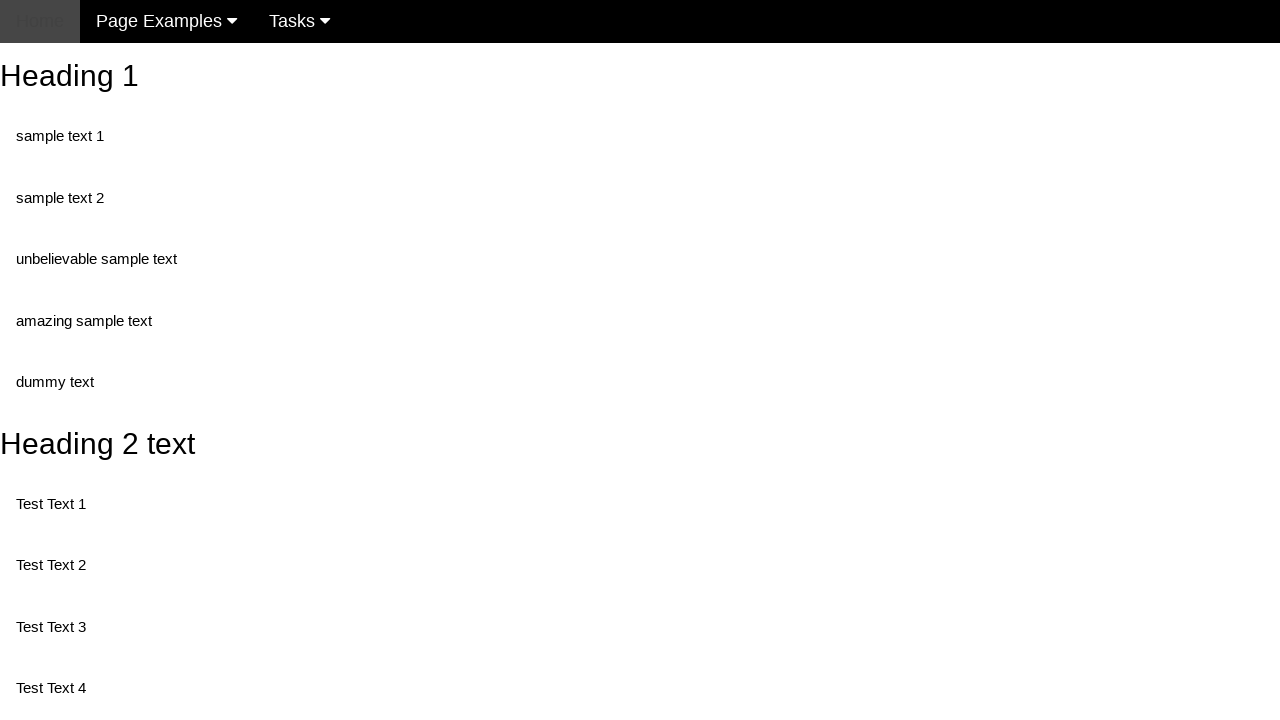

Located element with id 'test1' and class 'test'
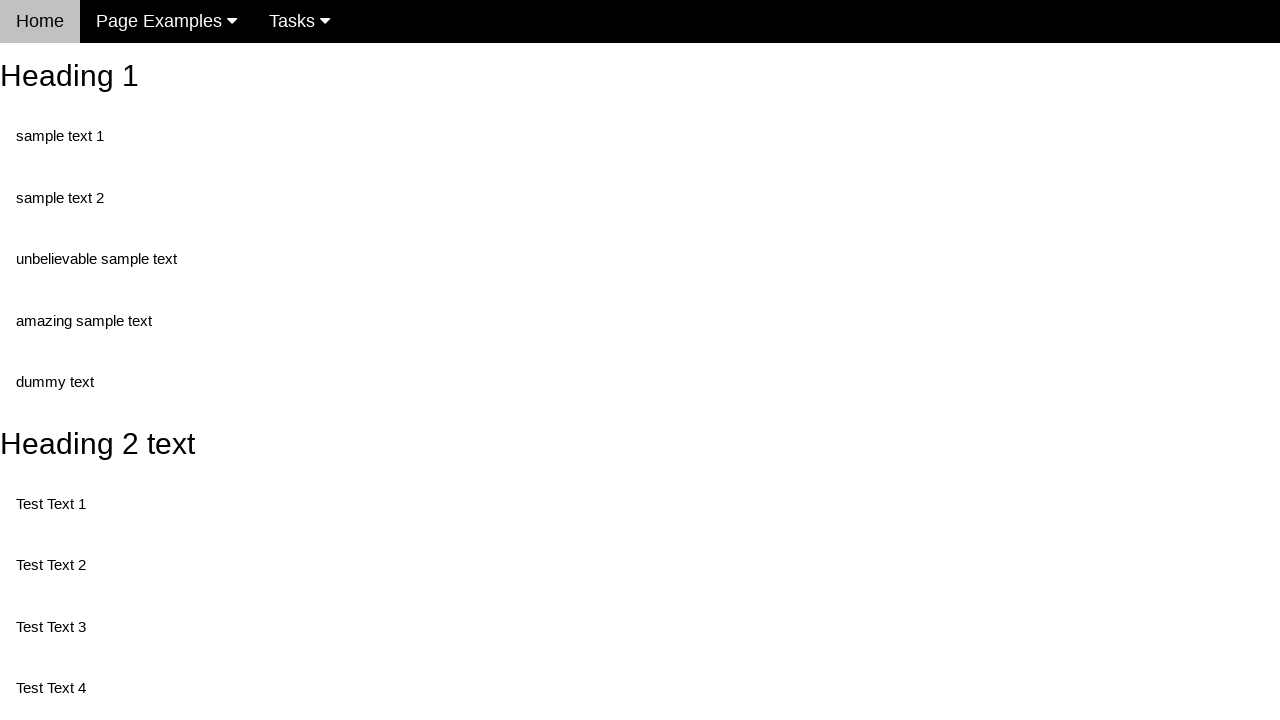

Waited for element with id 'test1' and class 'test' to be ready
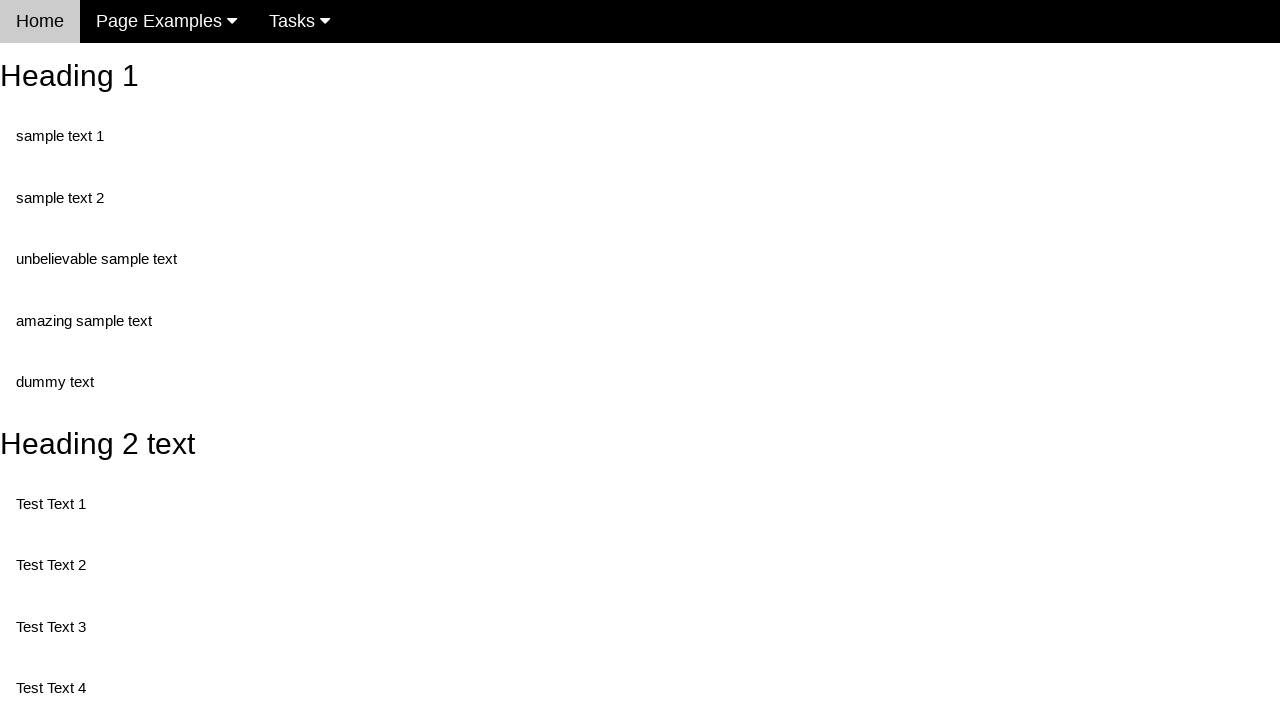

Located element with class 'twoTest' inside id 'test1'
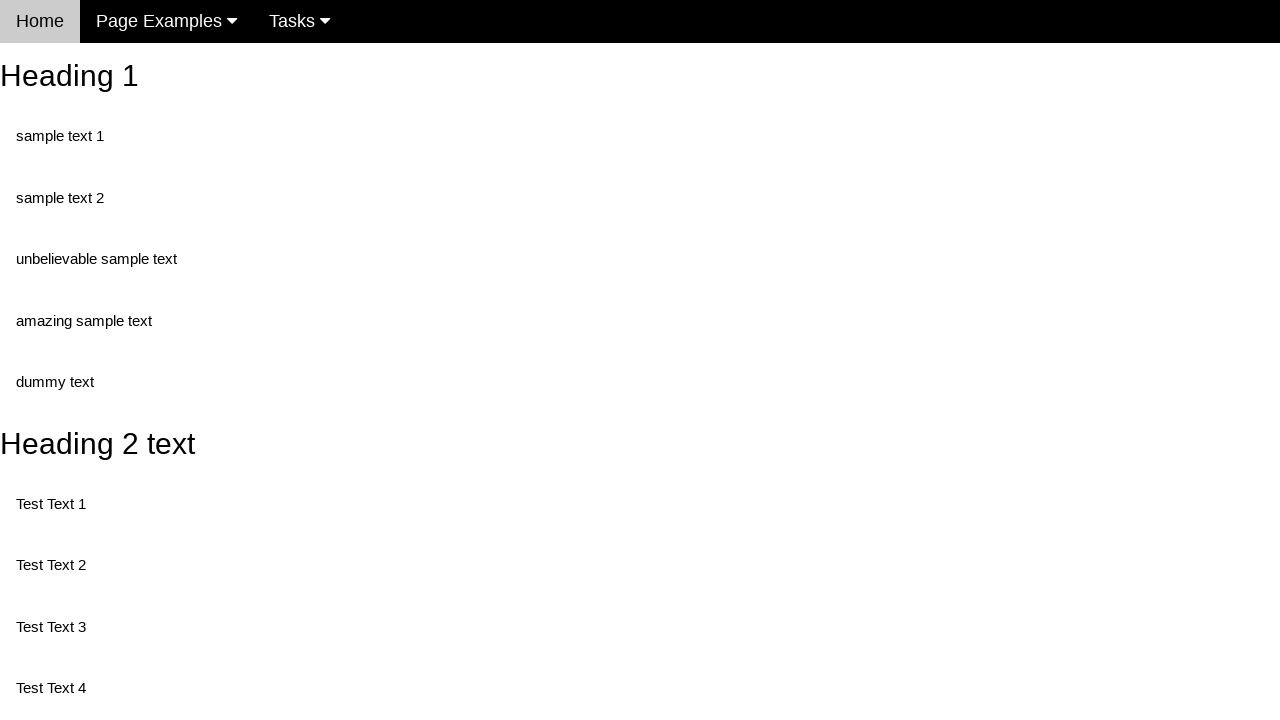

Waited for element with class 'twoTest' to be ready
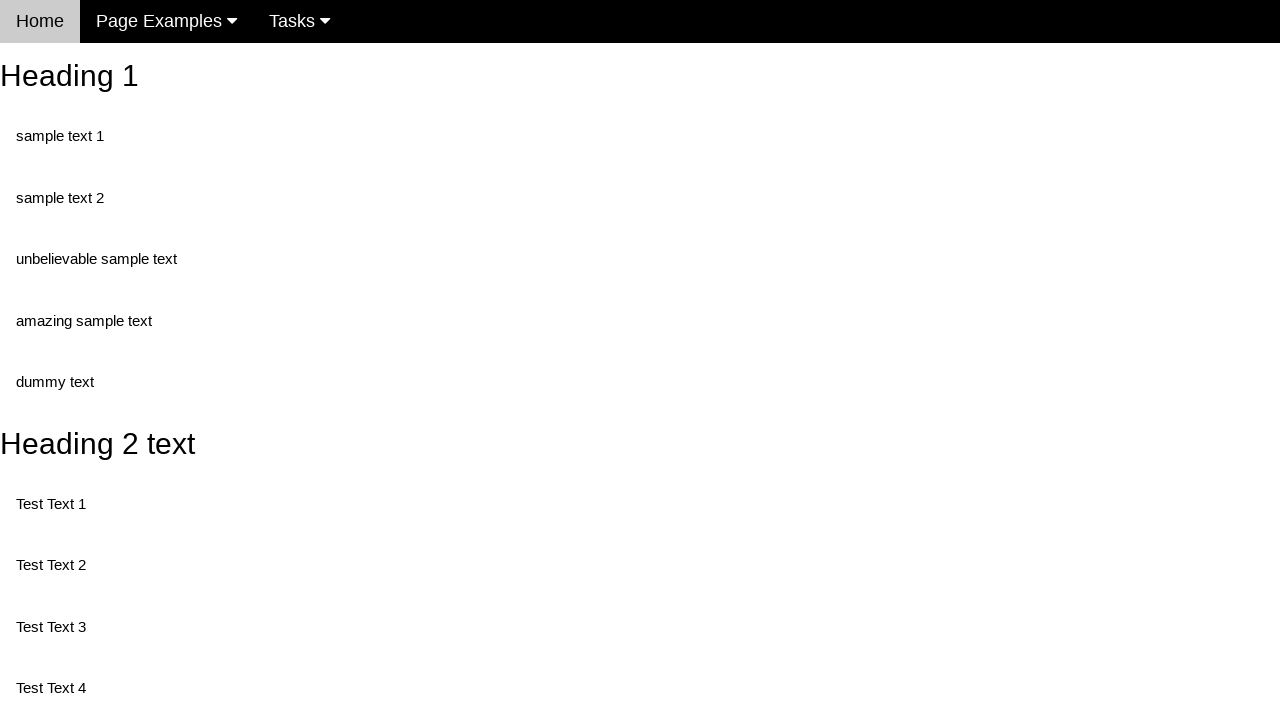

Located element containing text '3' inside id 'test3'
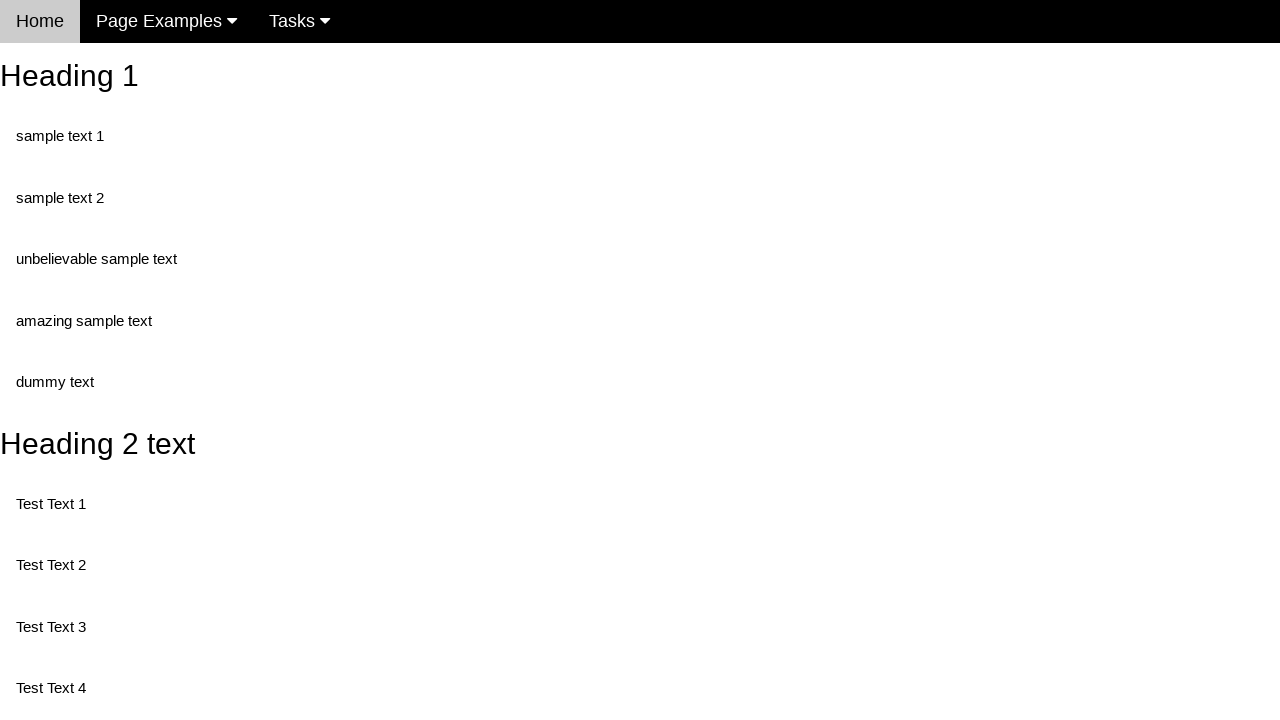

Waited for element containing text '3' to be ready
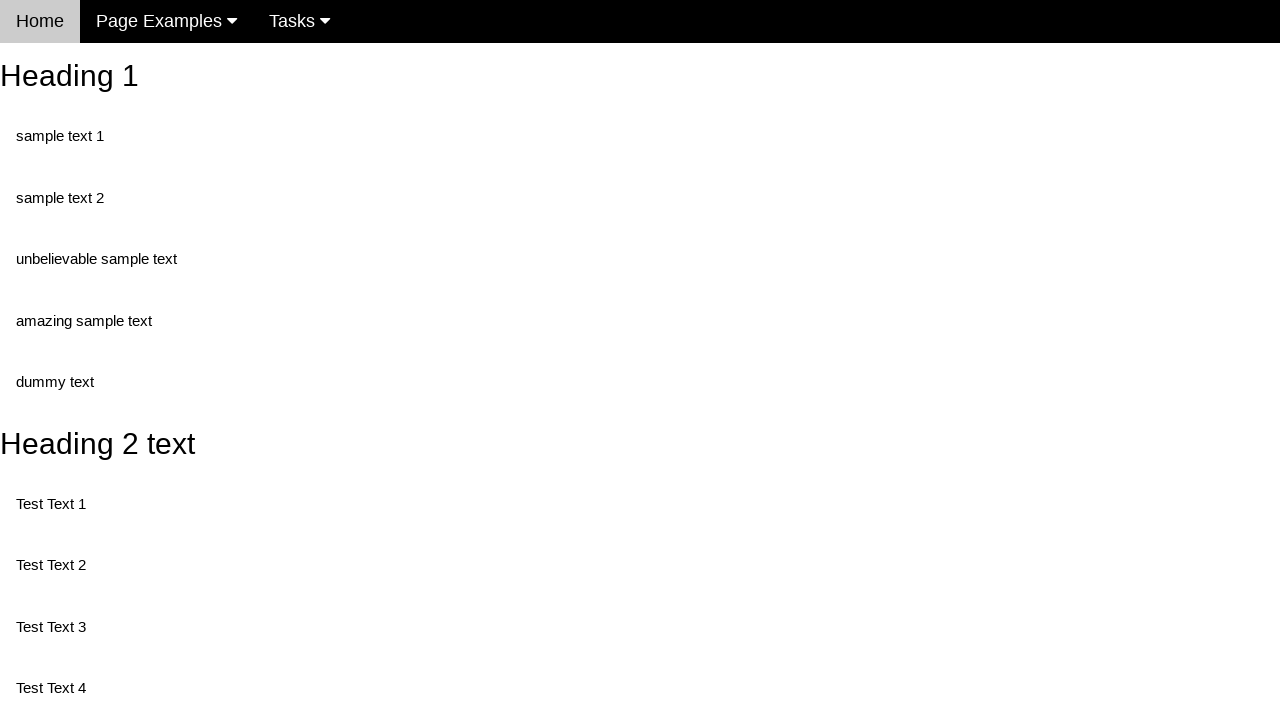

Located element with exact text 'Test Text 4' inside id 'test3'
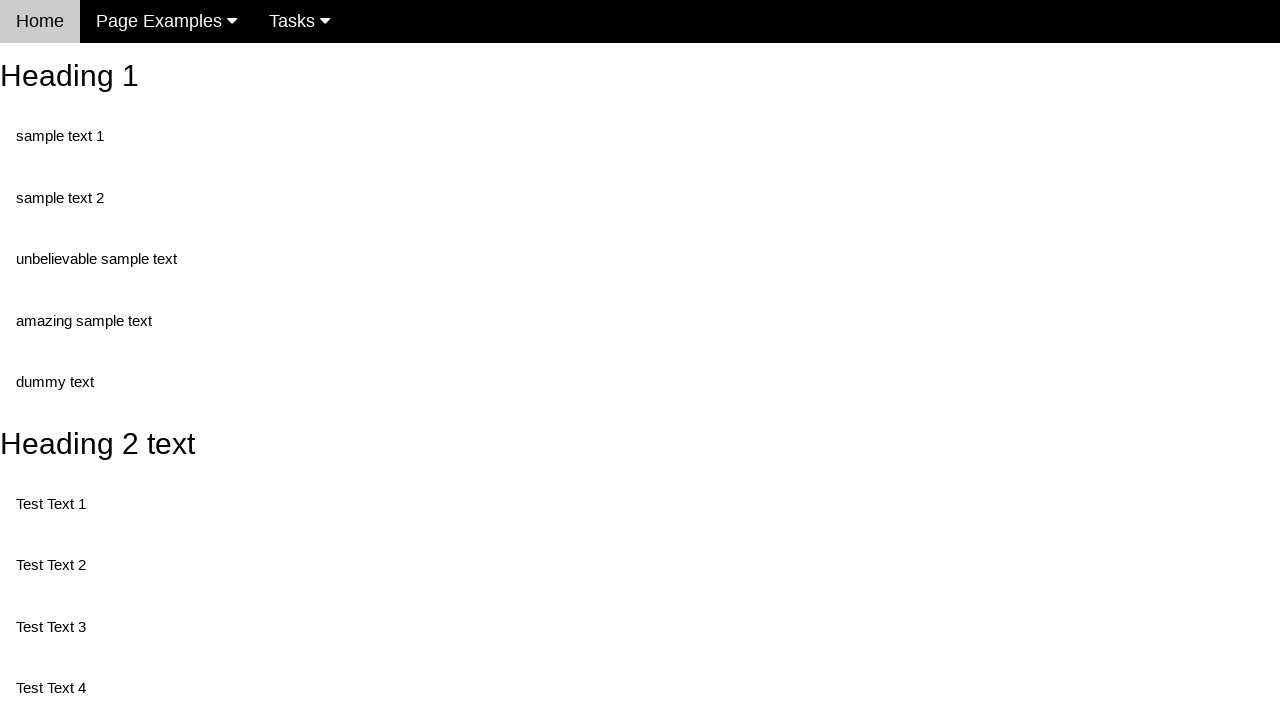

Waited for element with exact text 'Test Text 4' to be ready
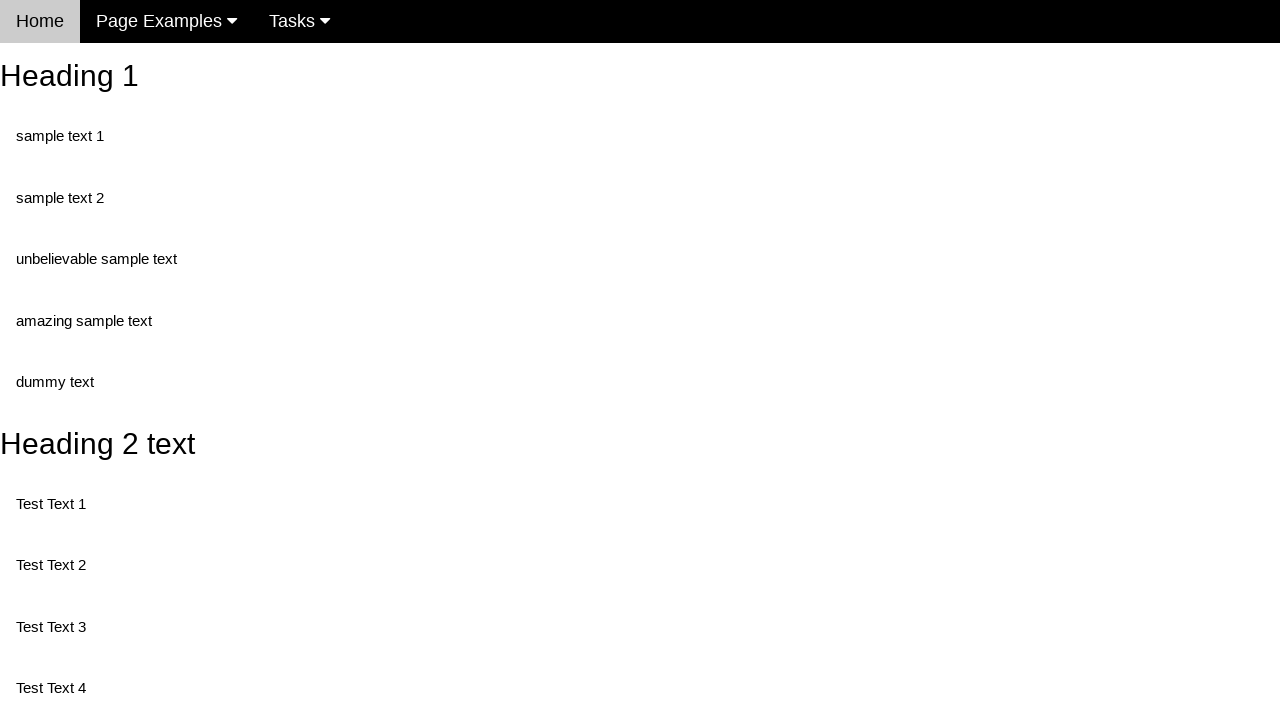

Located element with class 'Test' inside div with id 'test2'
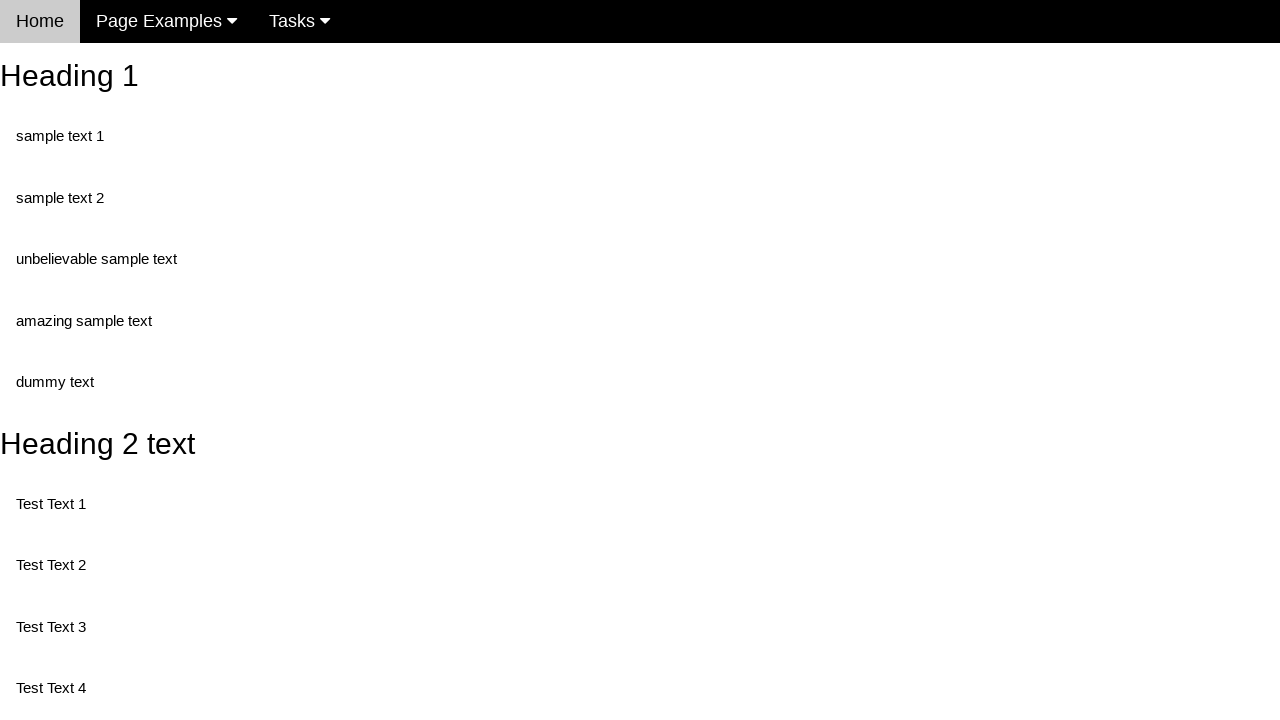

Waited for element with class 'Test' to be ready
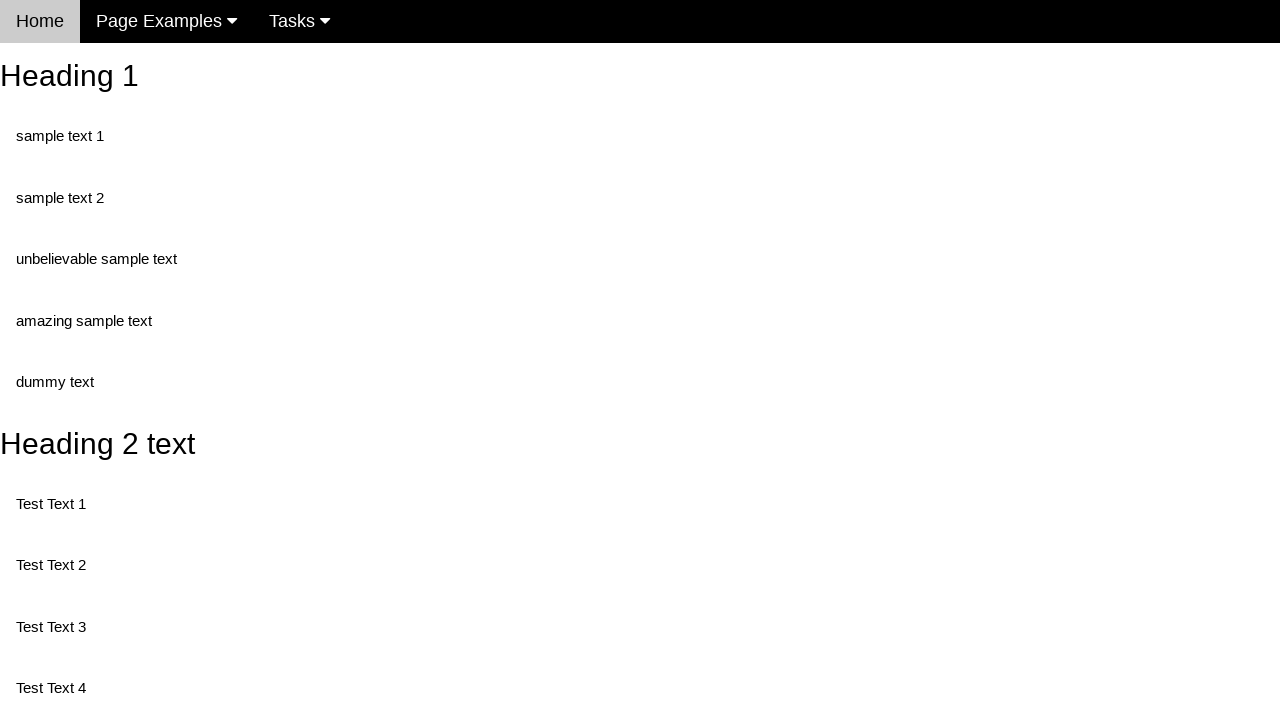

Located button with id 'buttonId'
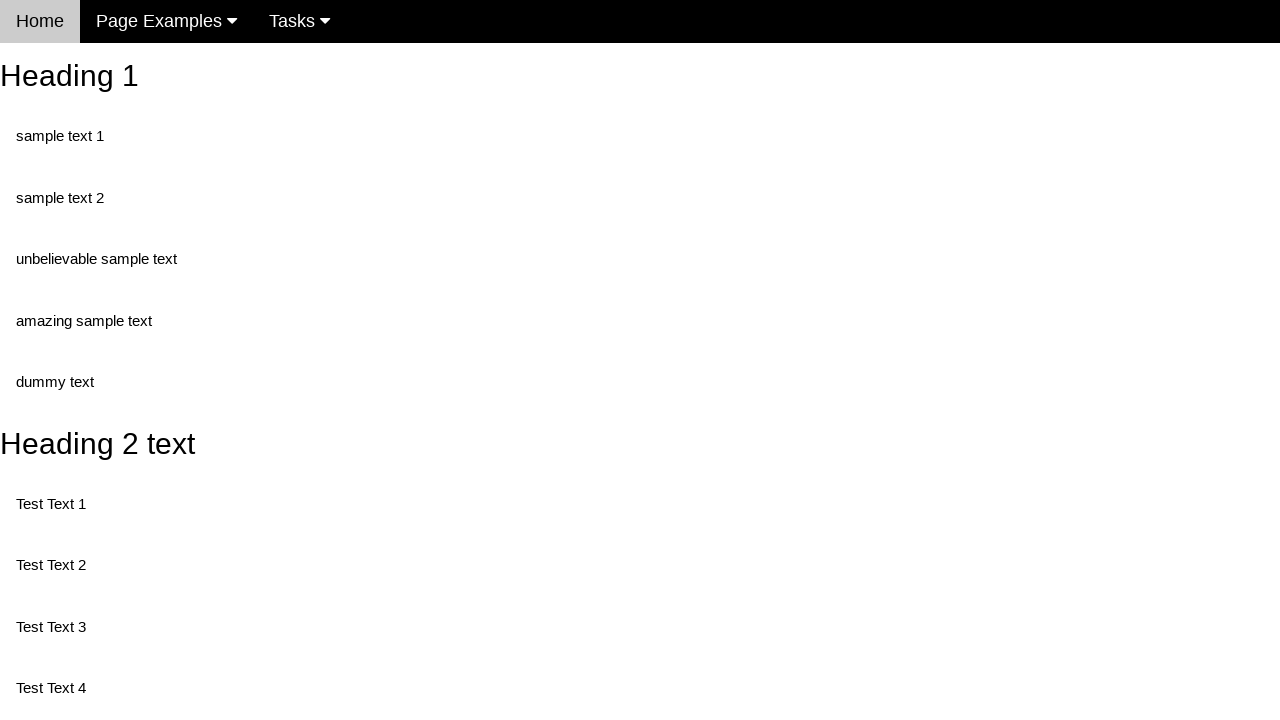

Waited for button with id 'buttonId' to be ready
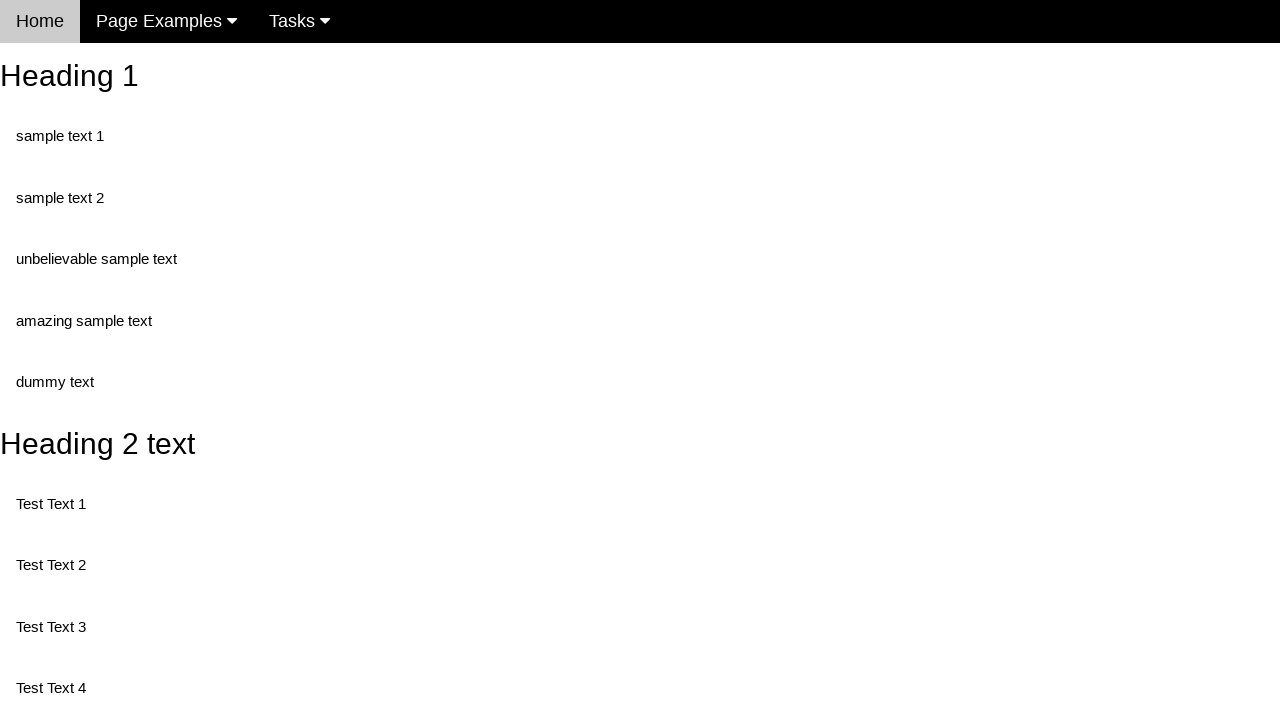

Located button with name attribute 'randomButton2'
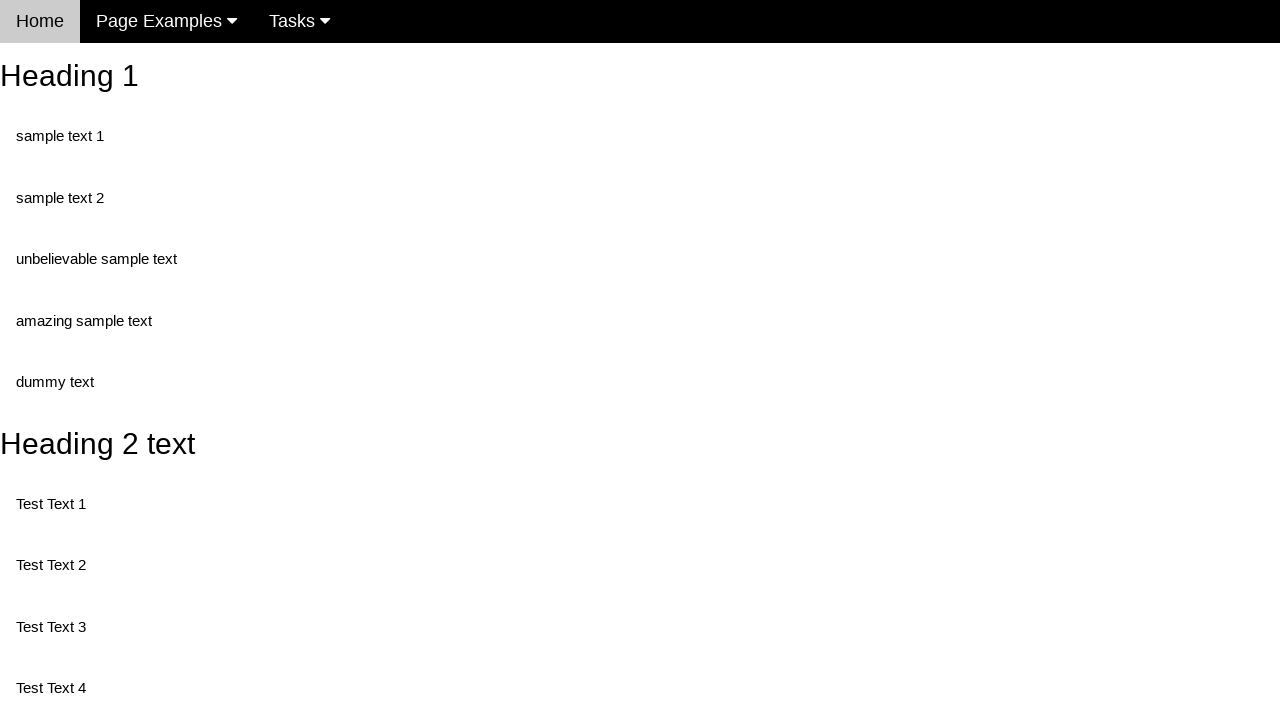

Waited for button with name 'randomButton2' to be ready
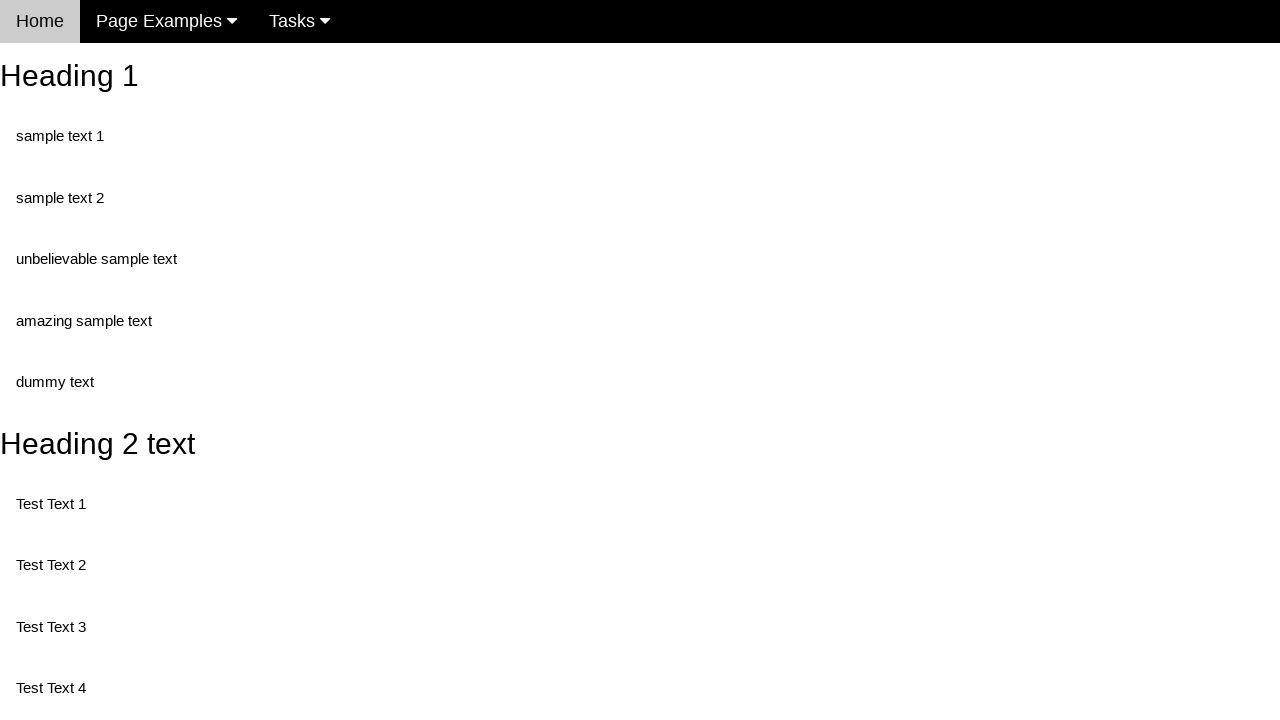

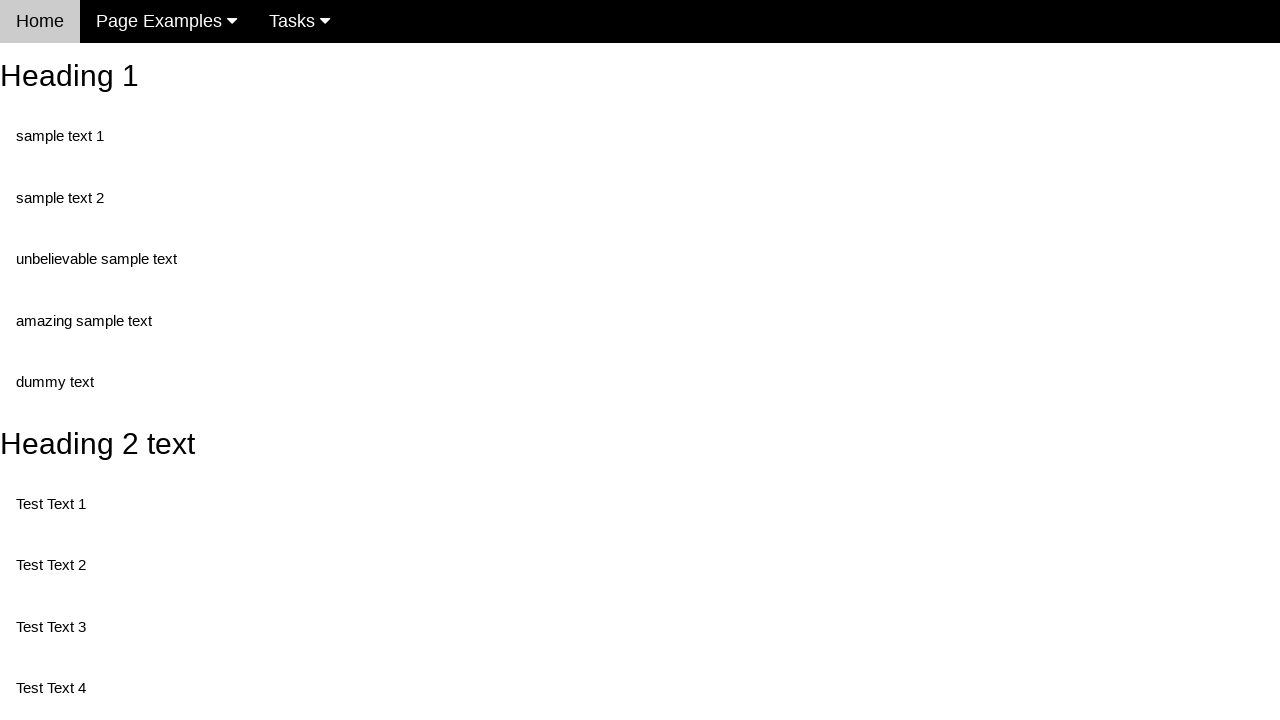